Tests password input functionality by entering a password and verifying the value

Starting URL: https://bonigarcia.dev/selenium-webdriver-java/web-form.html

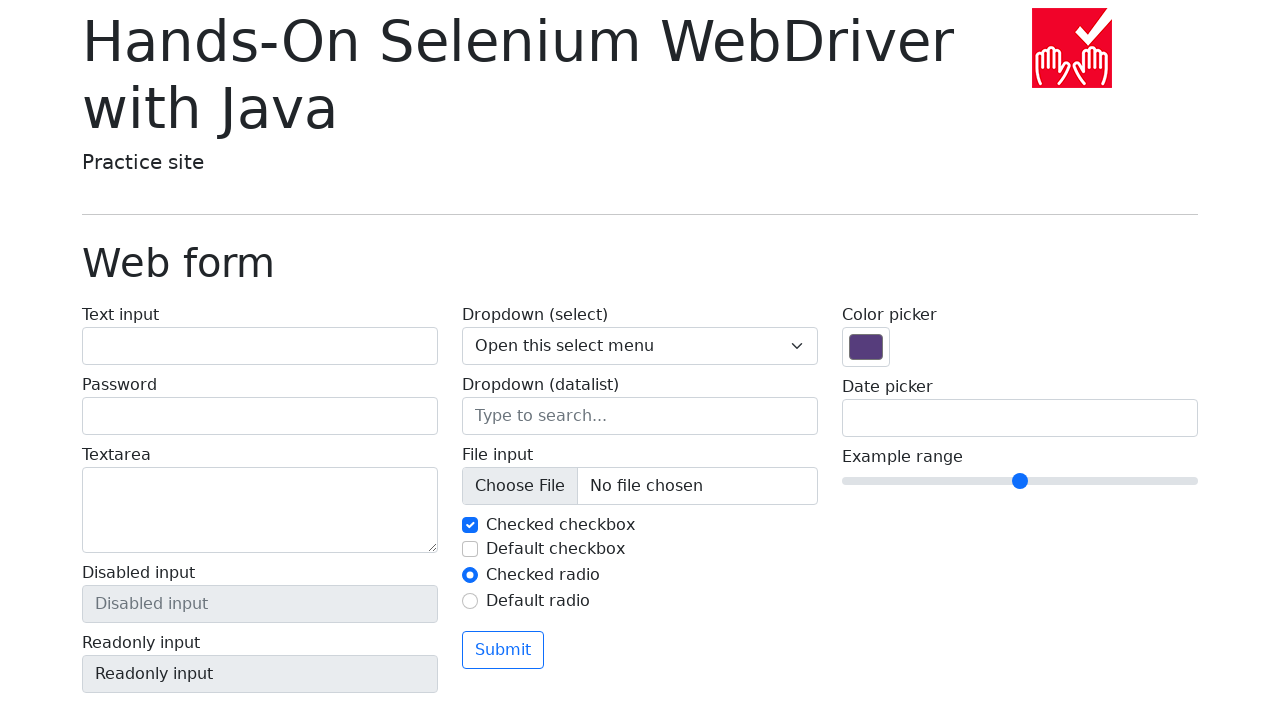

Filled password input field with '12345' on input[name='my-password']
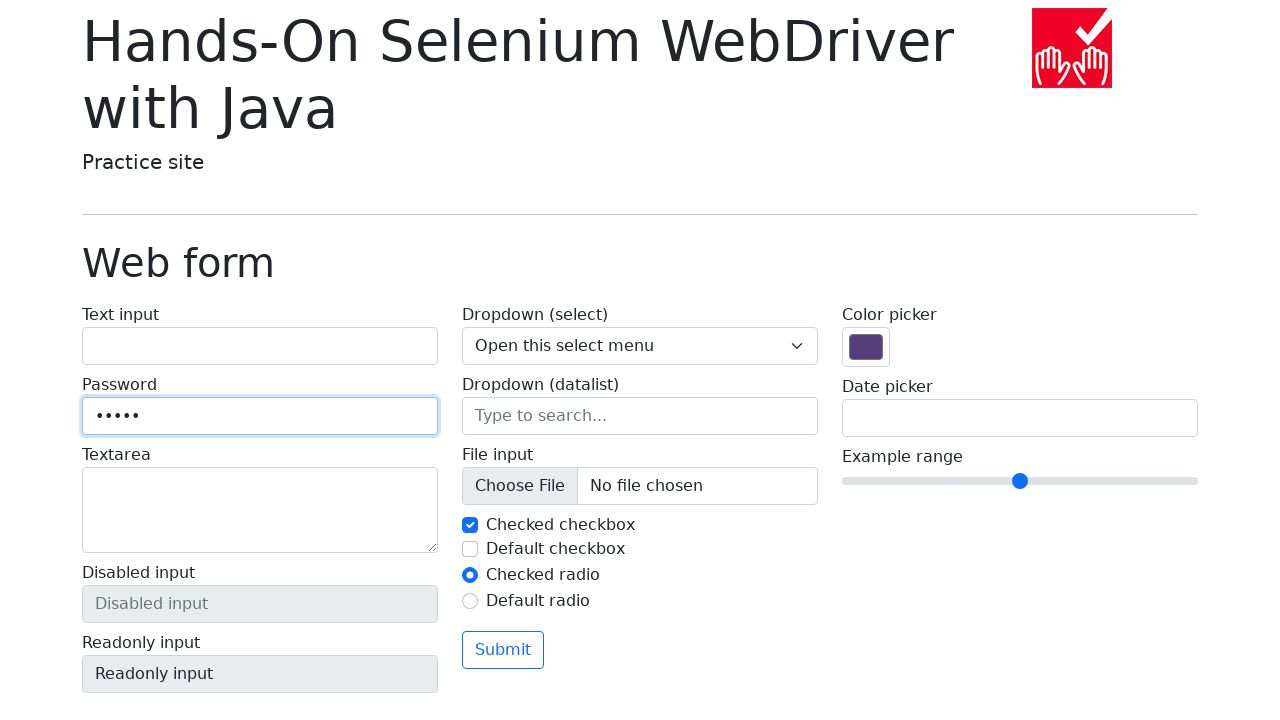

Verified password input value equals '12345'
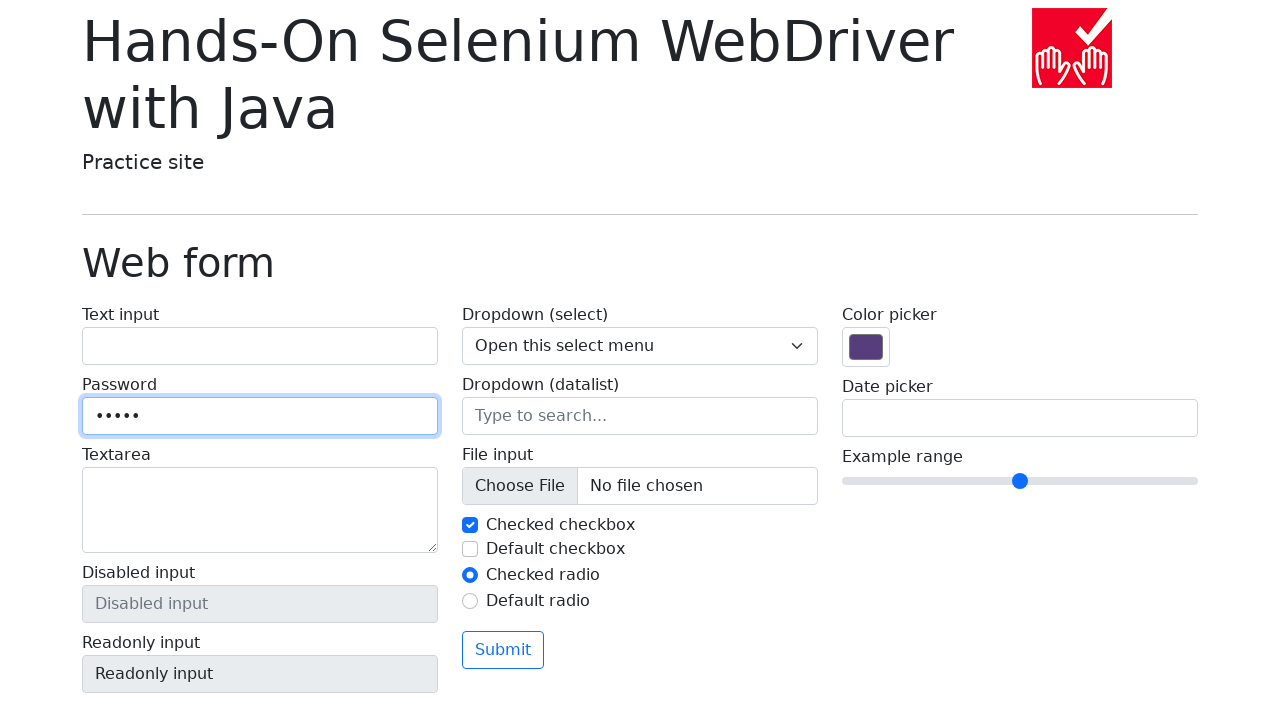

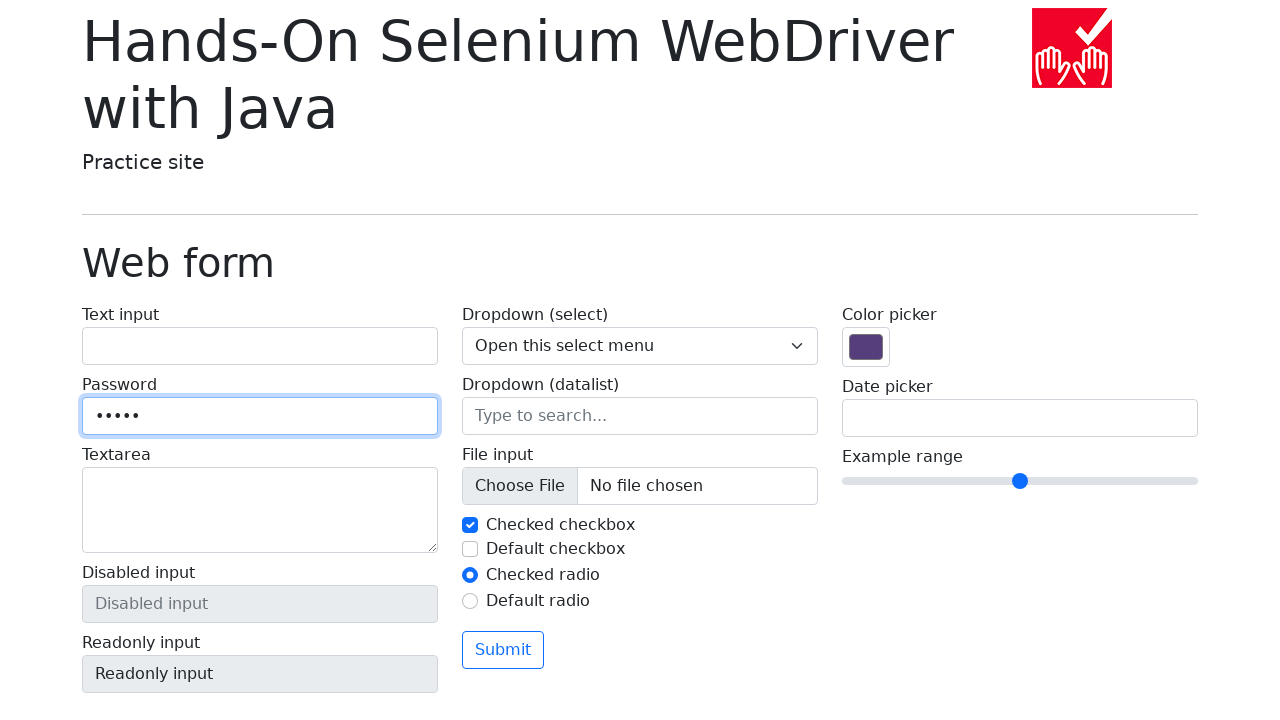